Tests that the Clear completed button displays the correct text when items are completed

Starting URL: https://demo.playwright.dev/todomvc

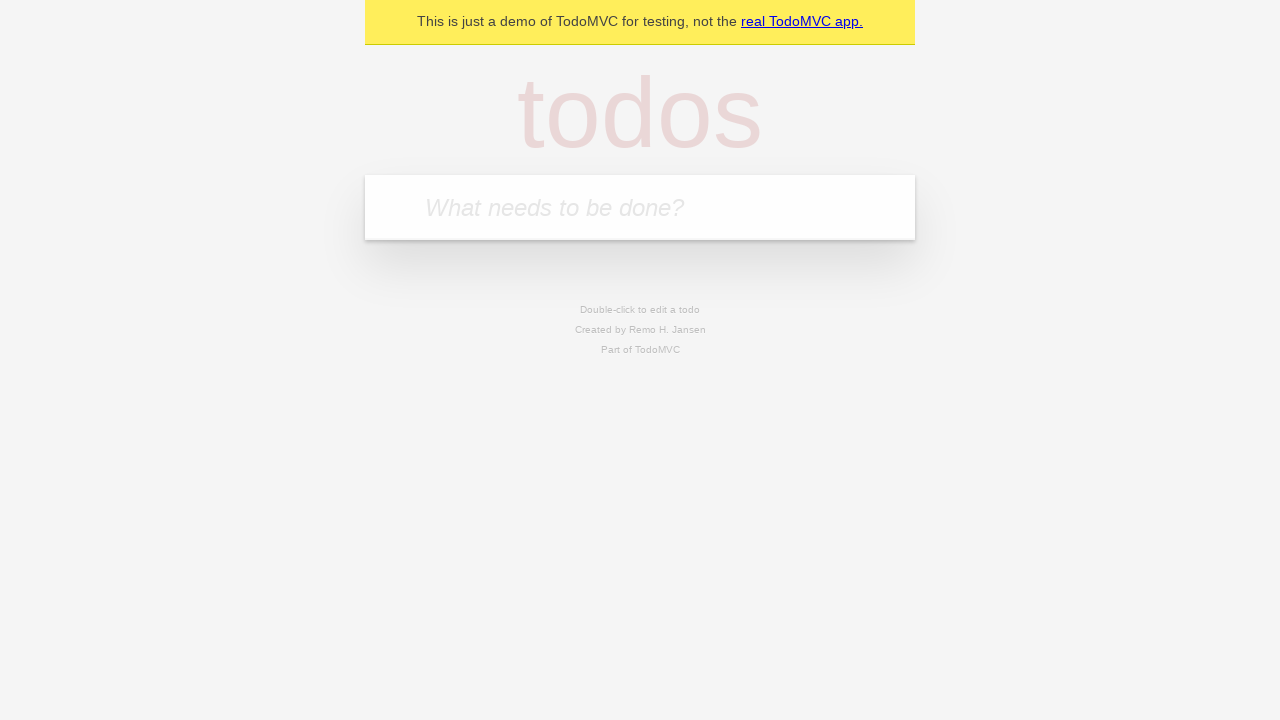

Filled todo input with 'buy some cheese' on internal:attr=[placeholder="What needs to be done?"i]
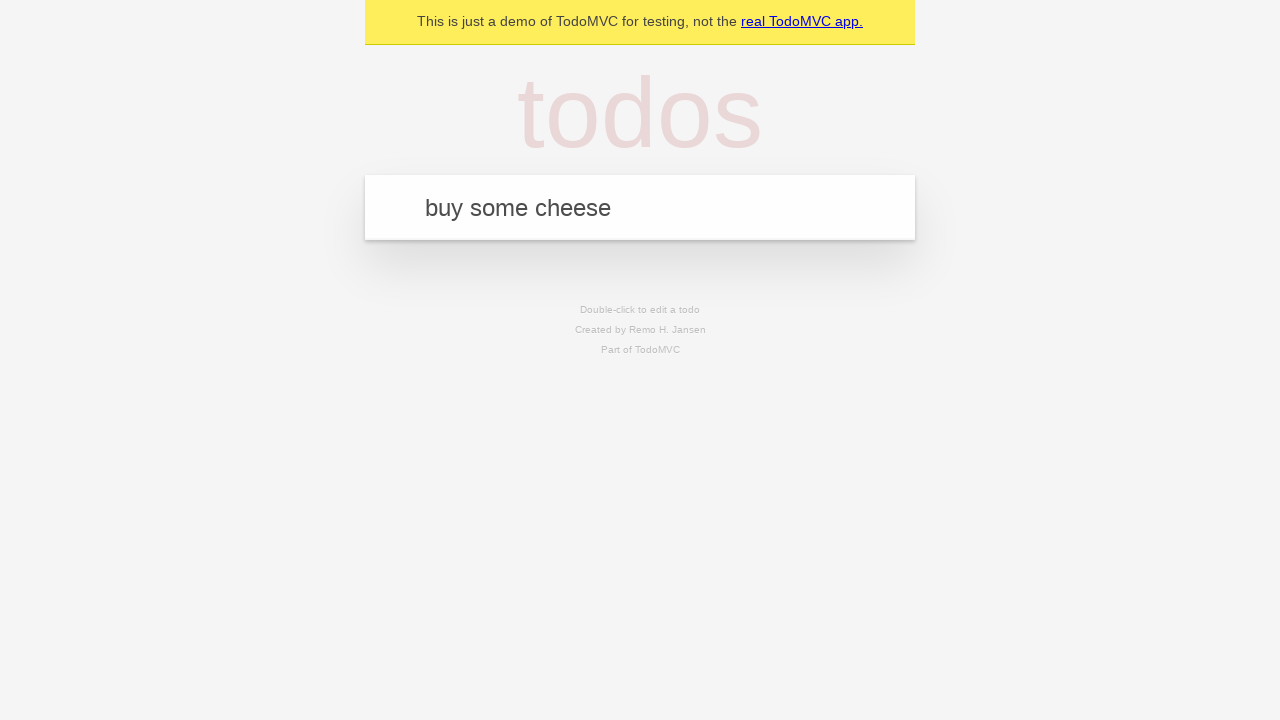

Pressed Enter to create first todo on internal:attr=[placeholder="What needs to be done?"i]
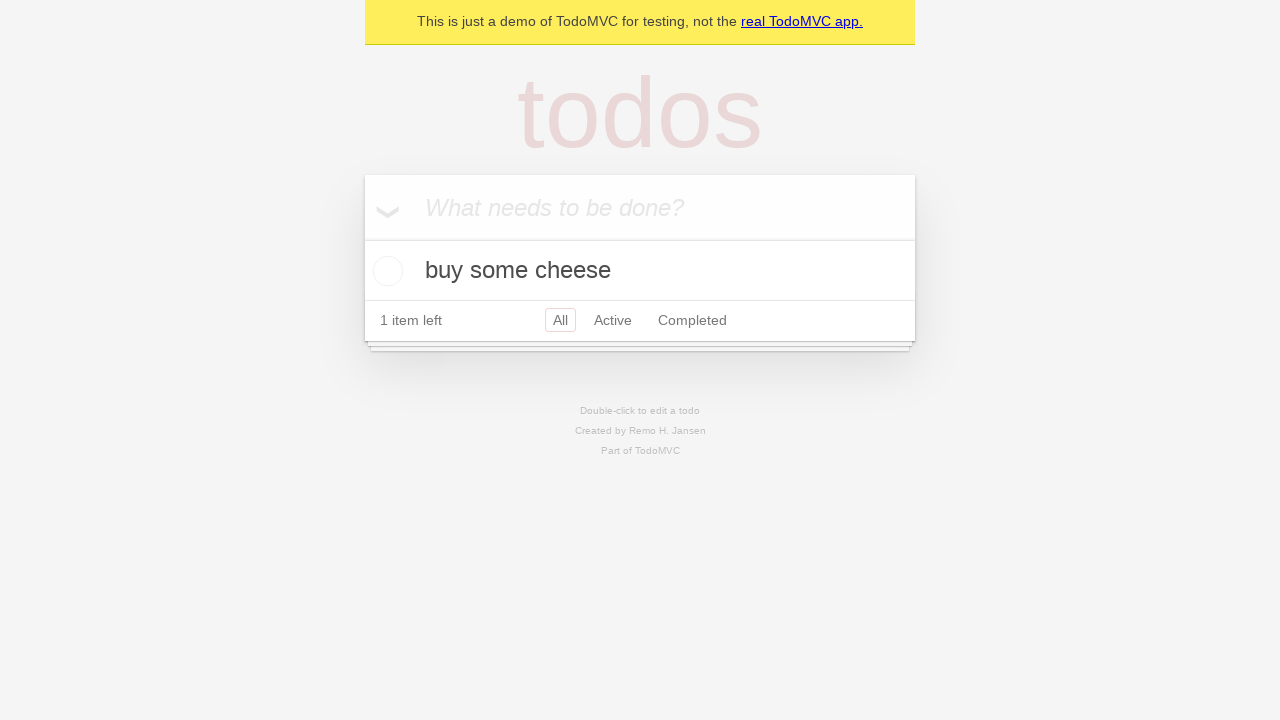

Filled todo input with 'feed the cat' on internal:attr=[placeholder="What needs to be done?"i]
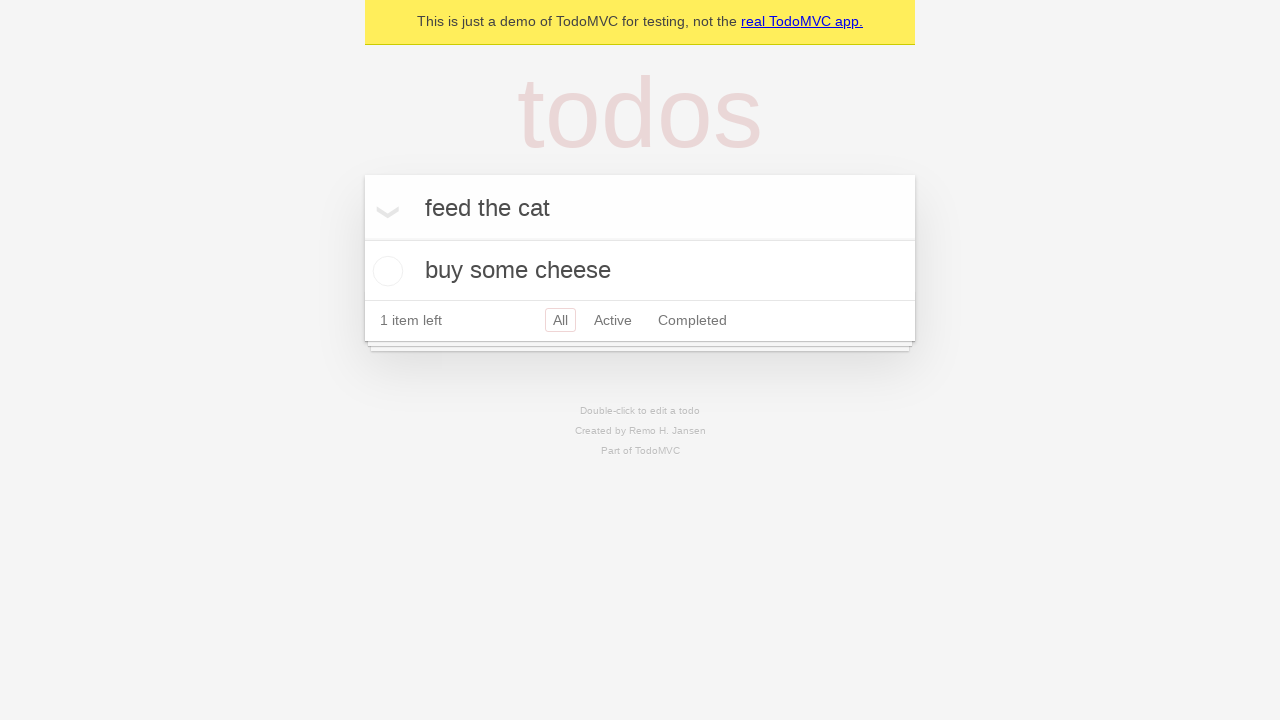

Pressed Enter to create second todo on internal:attr=[placeholder="What needs to be done?"i]
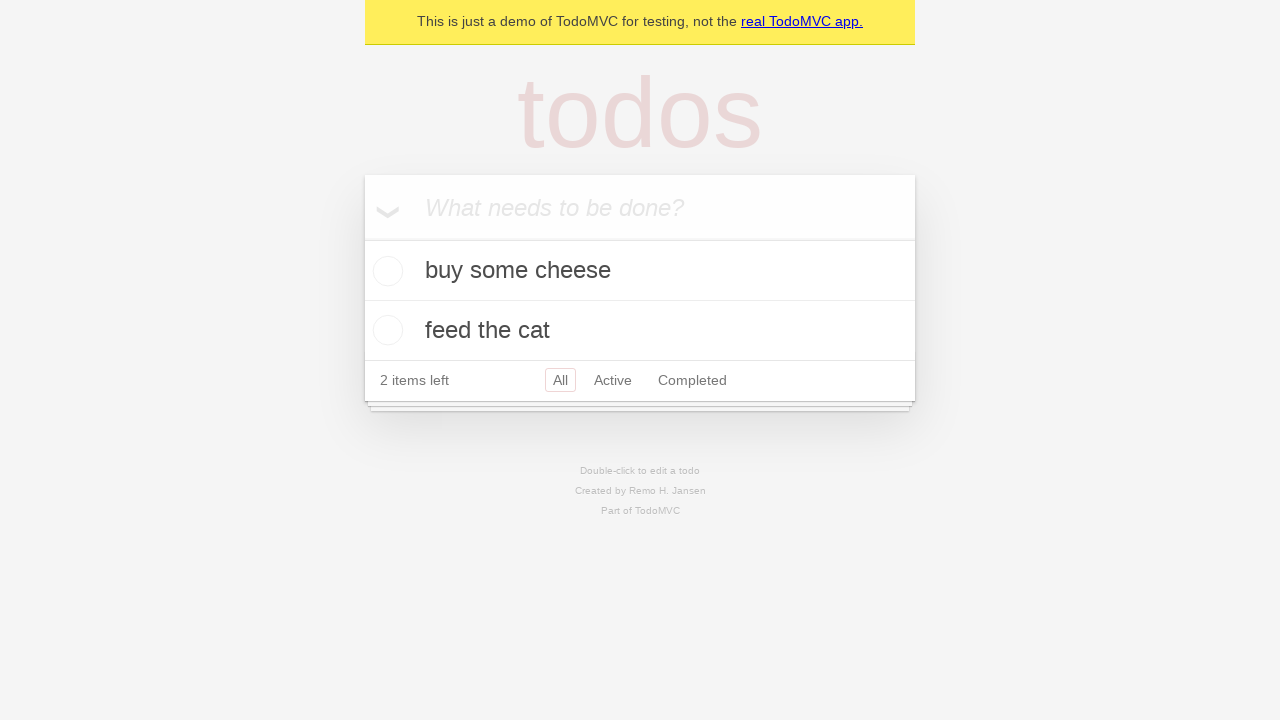

Filled todo input with 'book a doctors appointment' on internal:attr=[placeholder="What needs to be done?"i]
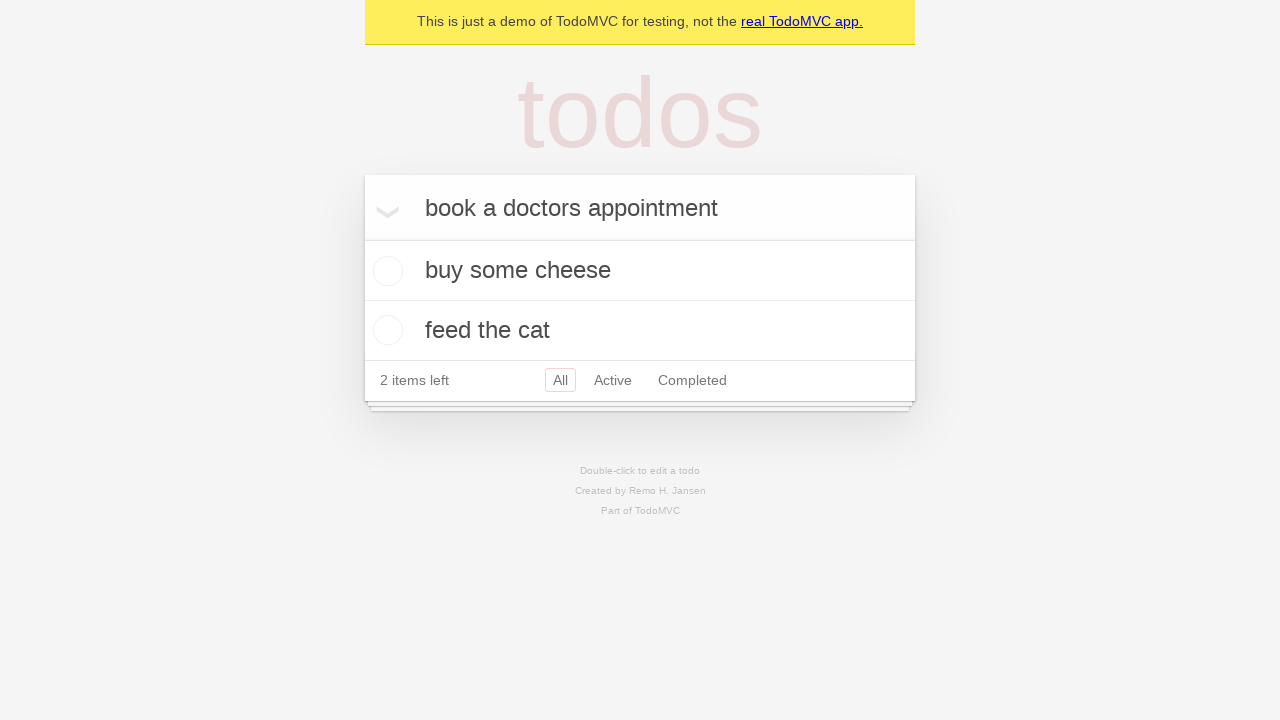

Pressed Enter to create third todo on internal:attr=[placeholder="What needs to be done?"i]
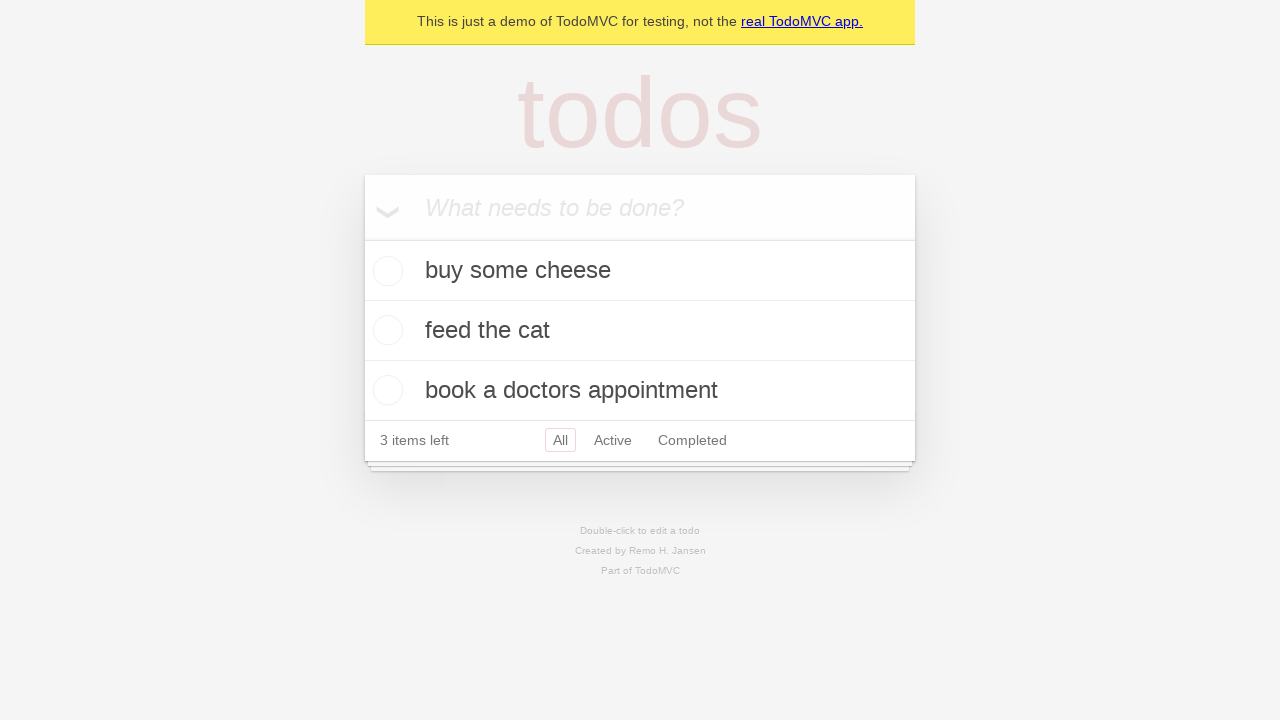

Checked the first todo item as completed at (385, 271) on .todo-list li .toggle >> nth=0
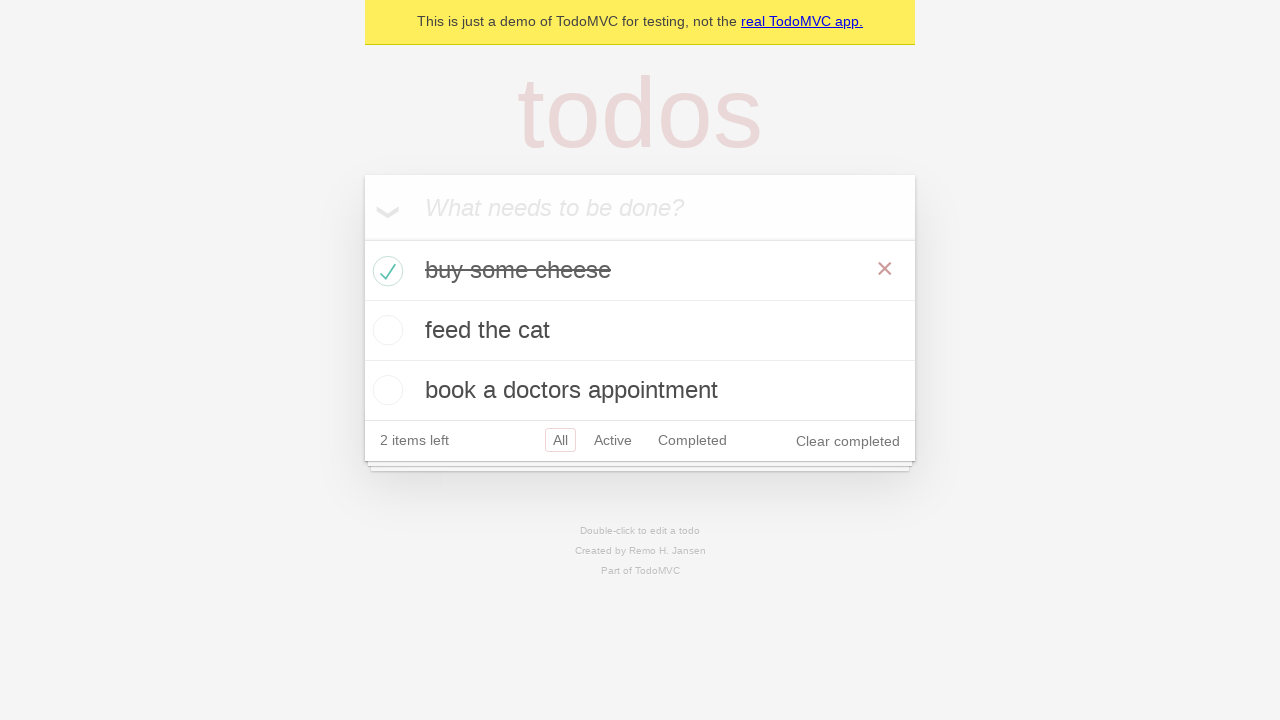

Clear completed button is now visible
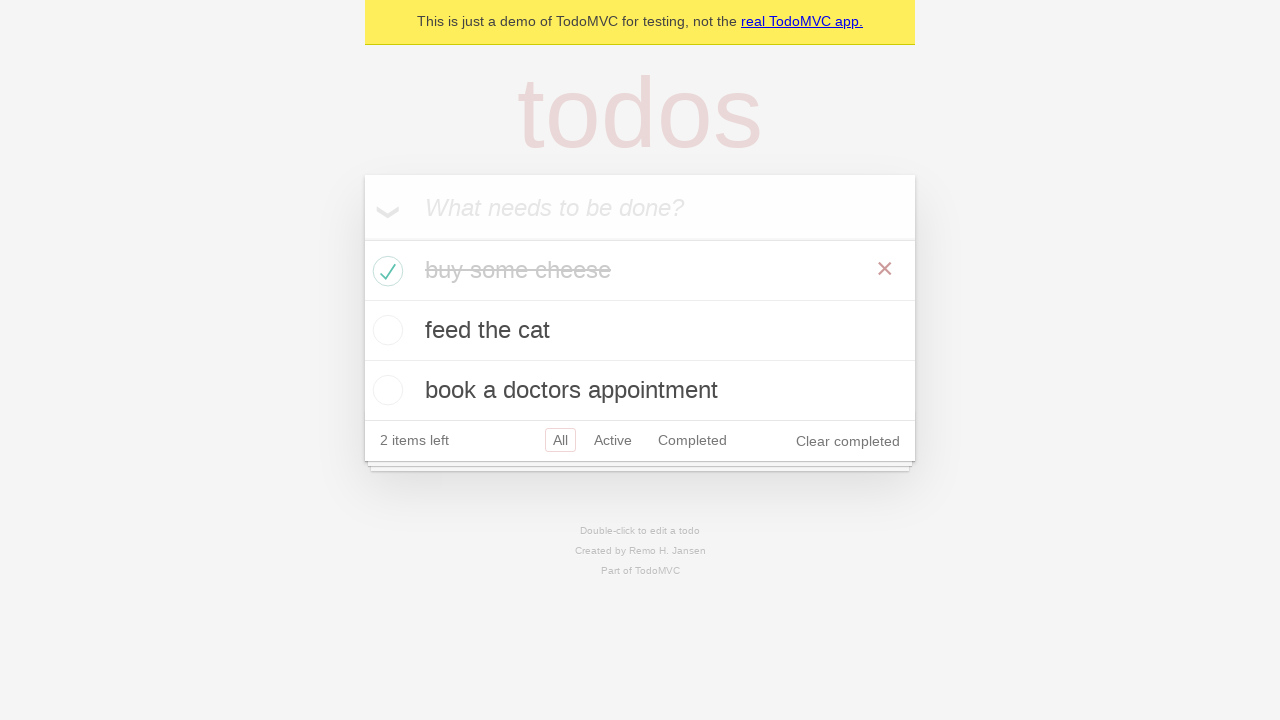

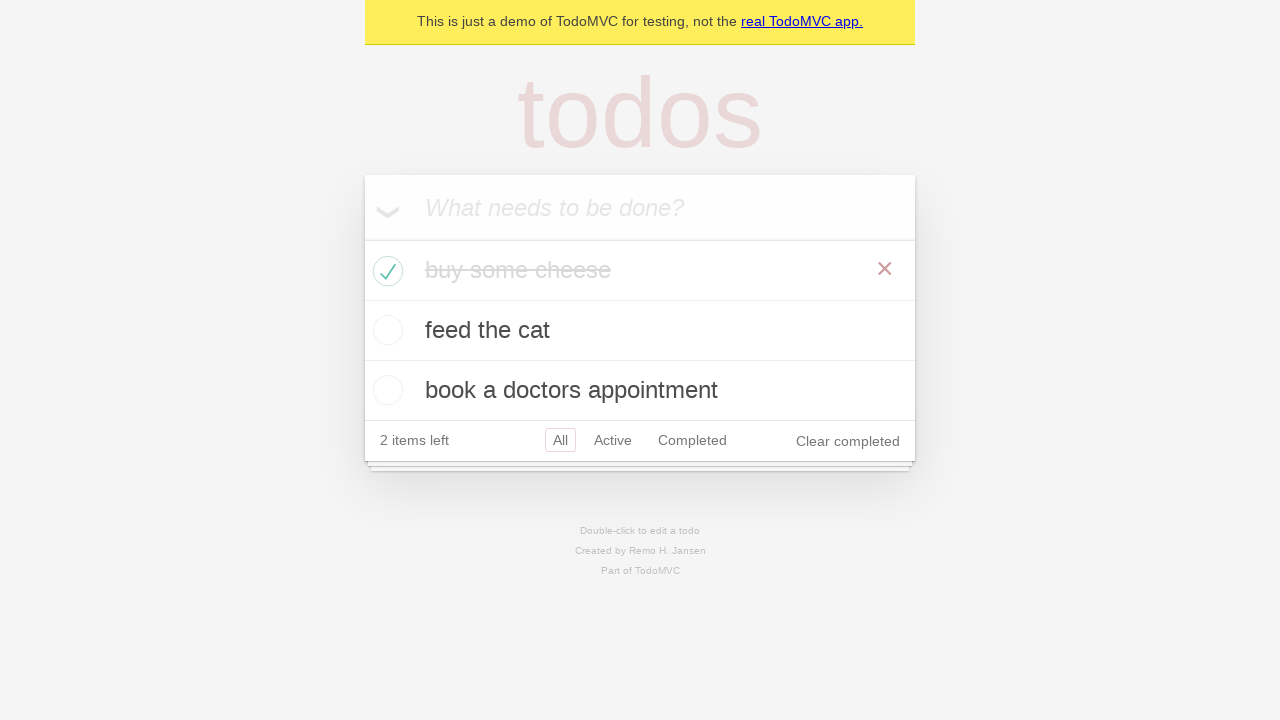